Tests that the clear completed button displays correct text

Starting URL: https://demo.playwright.dev/todomvc

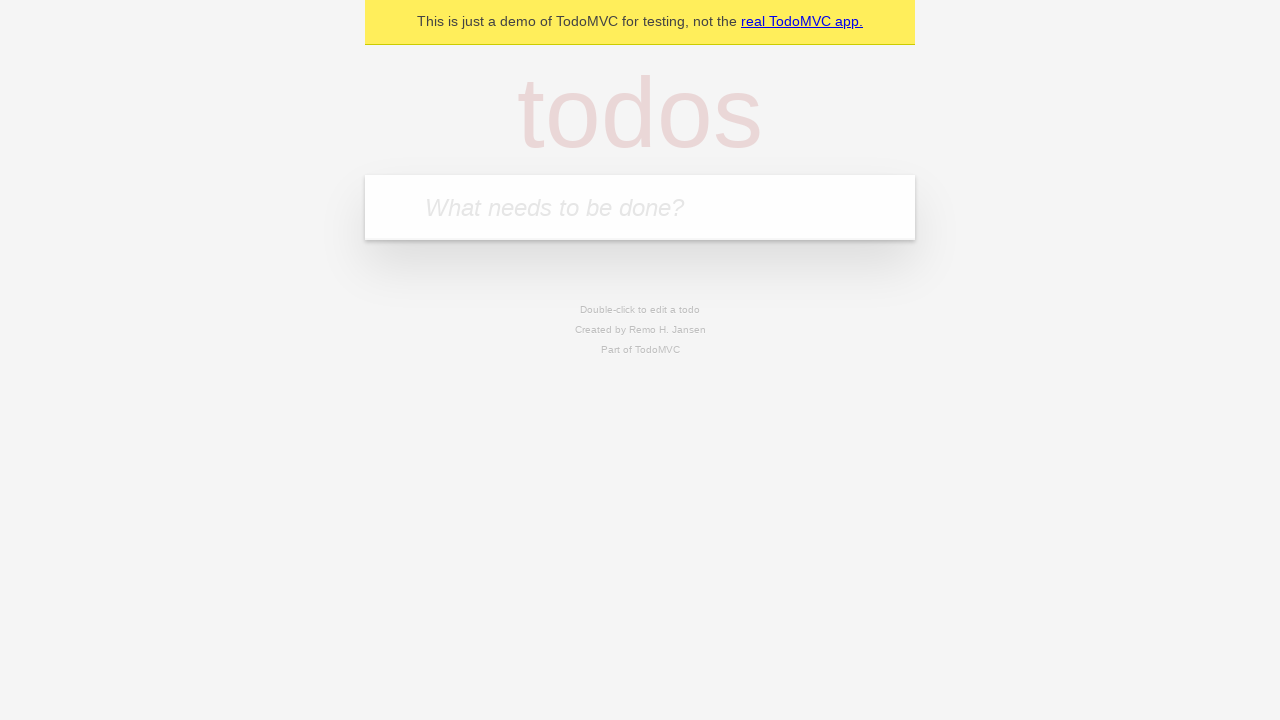

Filled new todo field with 'buy some cheese' on .new-todo
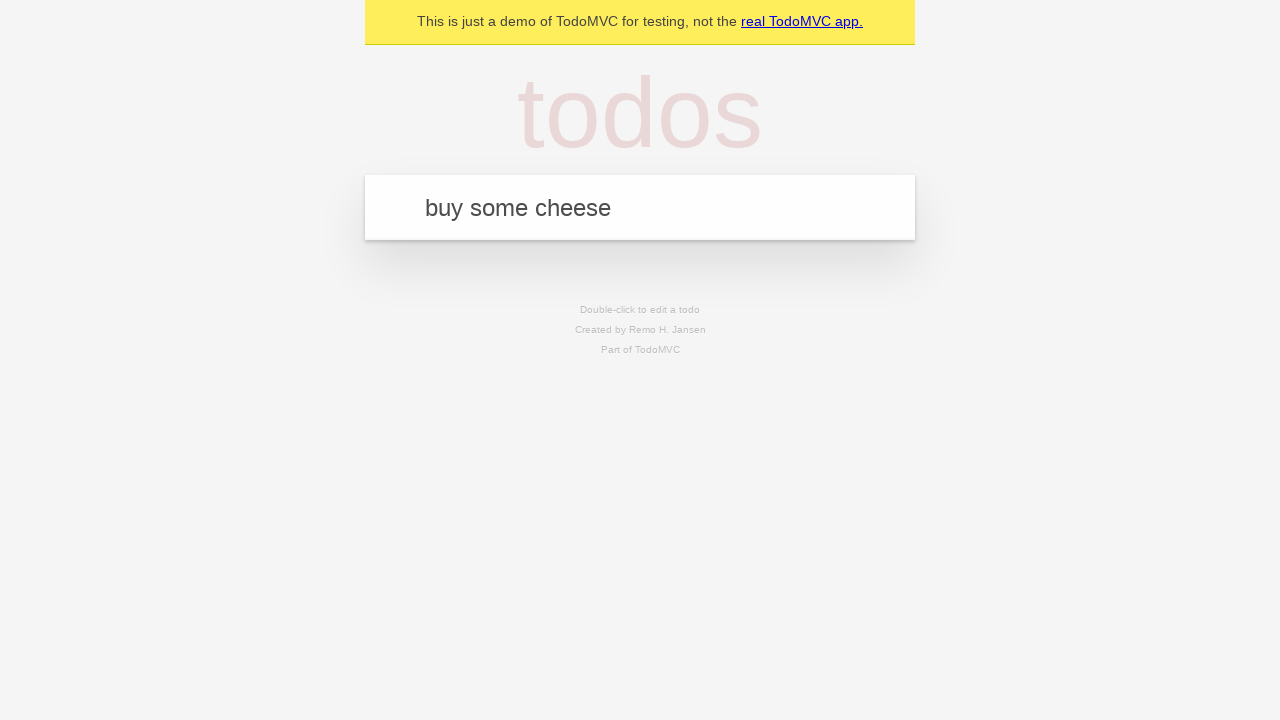

Pressed Enter to create first todo on .new-todo
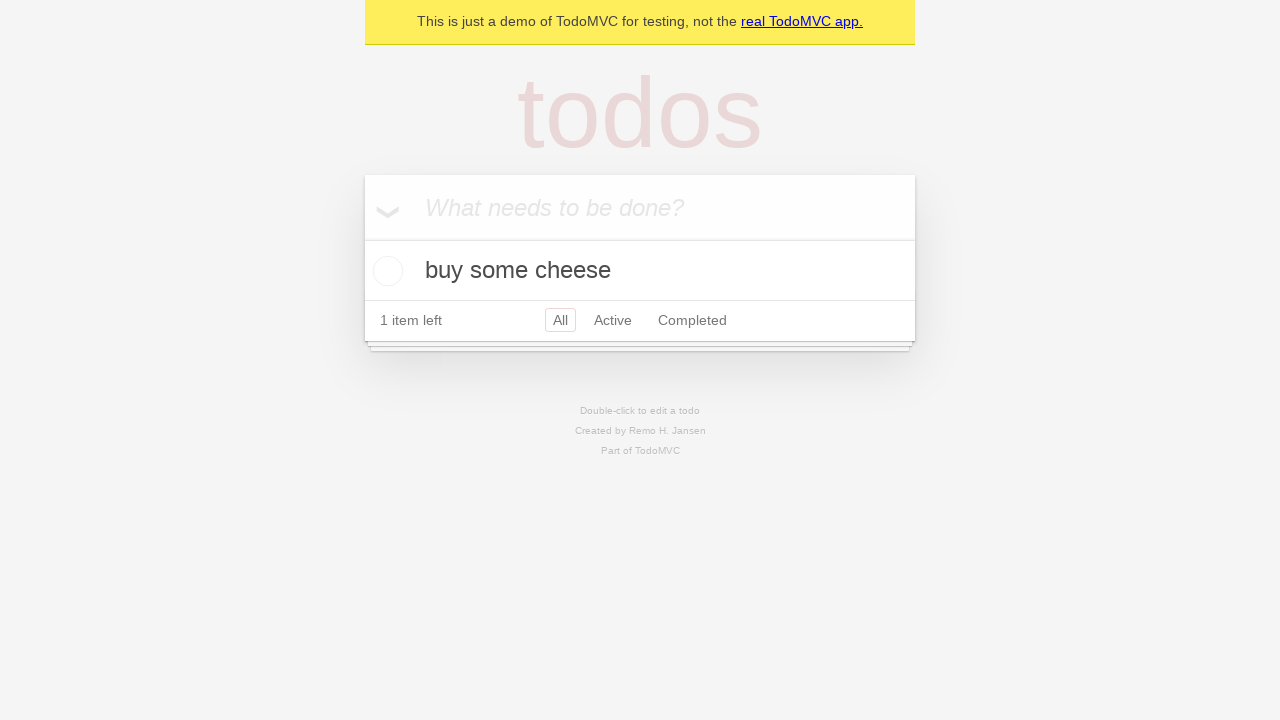

Filled new todo field with 'feed the cat' on .new-todo
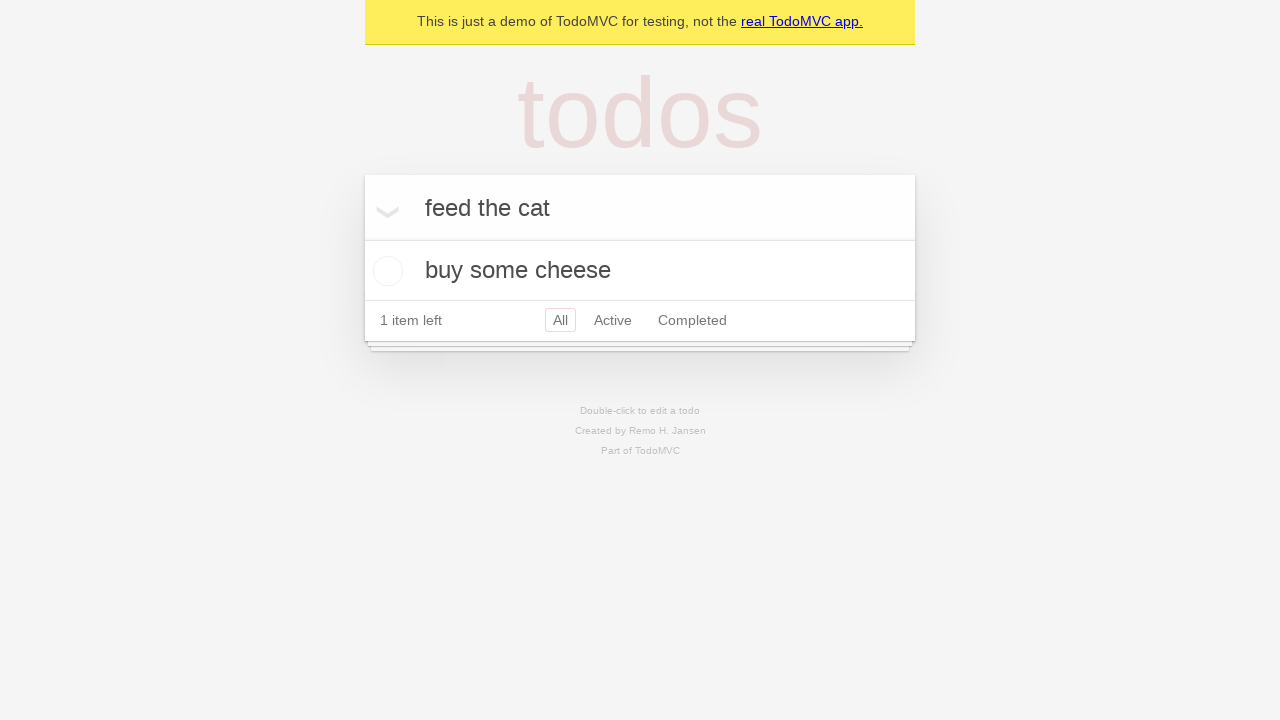

Pressed Enter to create second todo on .new-todo
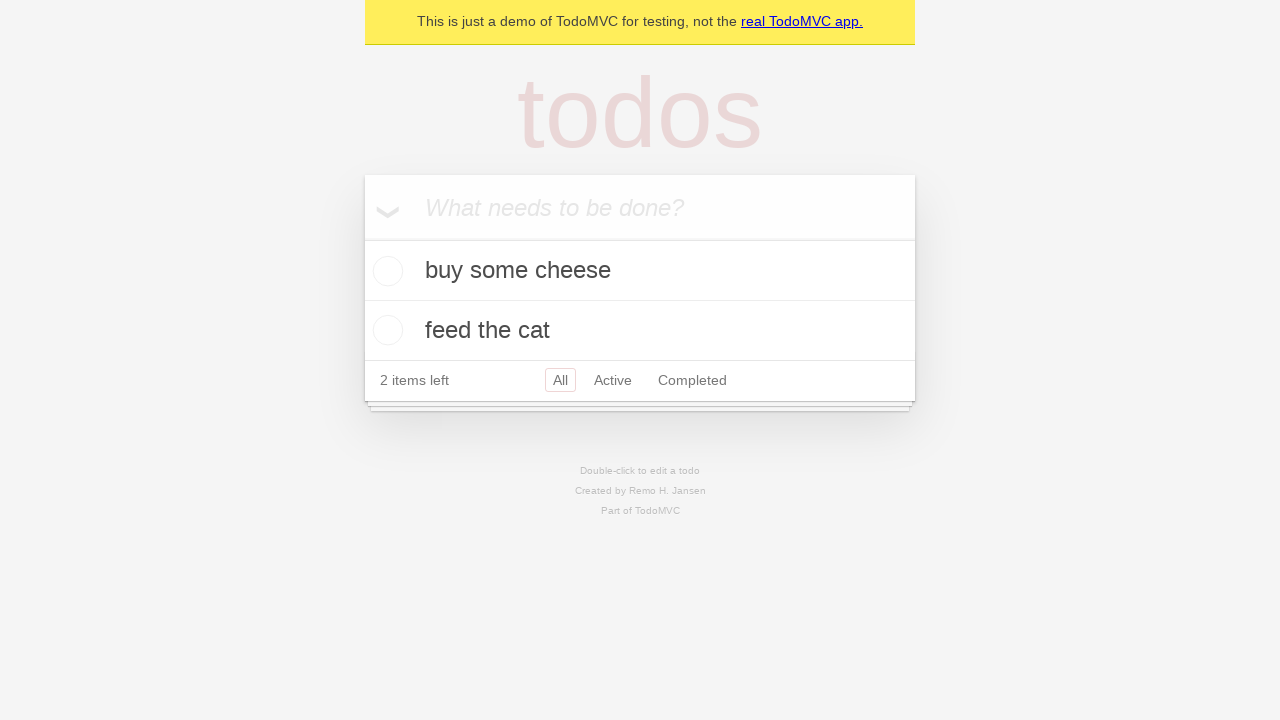

Filled new todo field with 'book a doctors appointment' on .new-todo
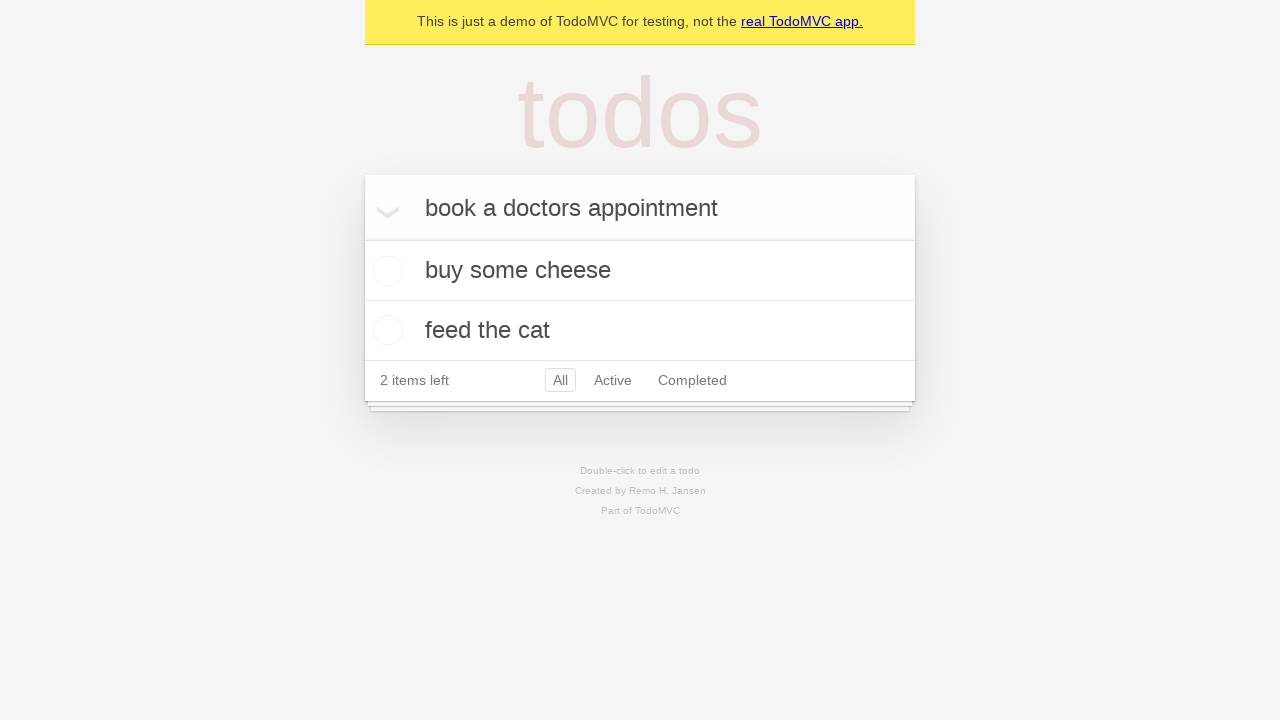

Pressed Enter to create third todo on .new-todo
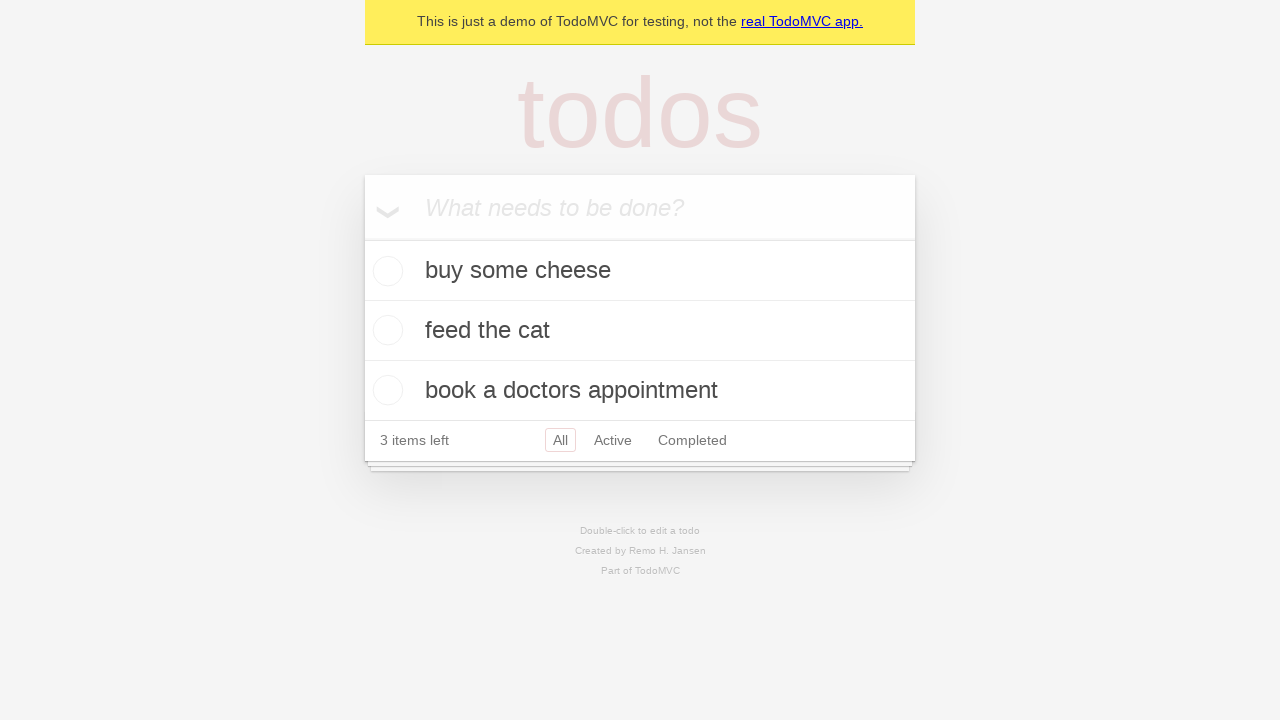

Checked first todo item to make clear completed button visible at (385, 271) on .todo-list li .toggle >> nth=0
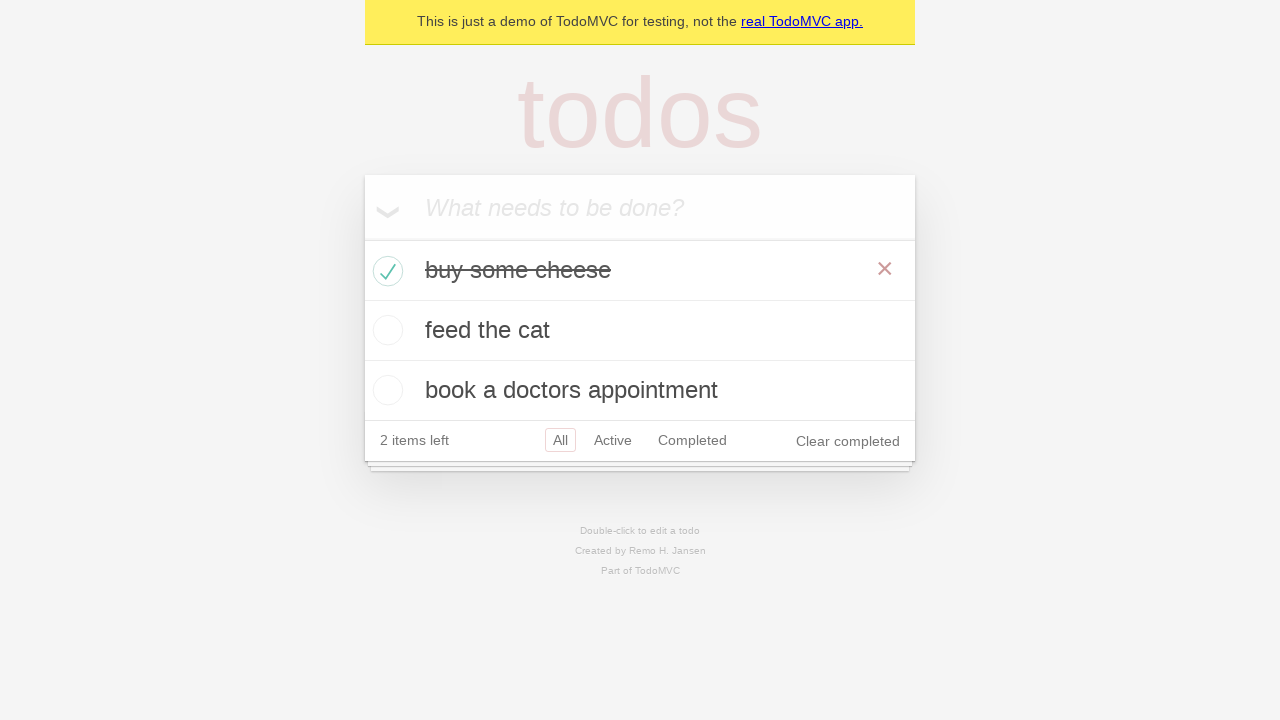

Clear completed button is now visible
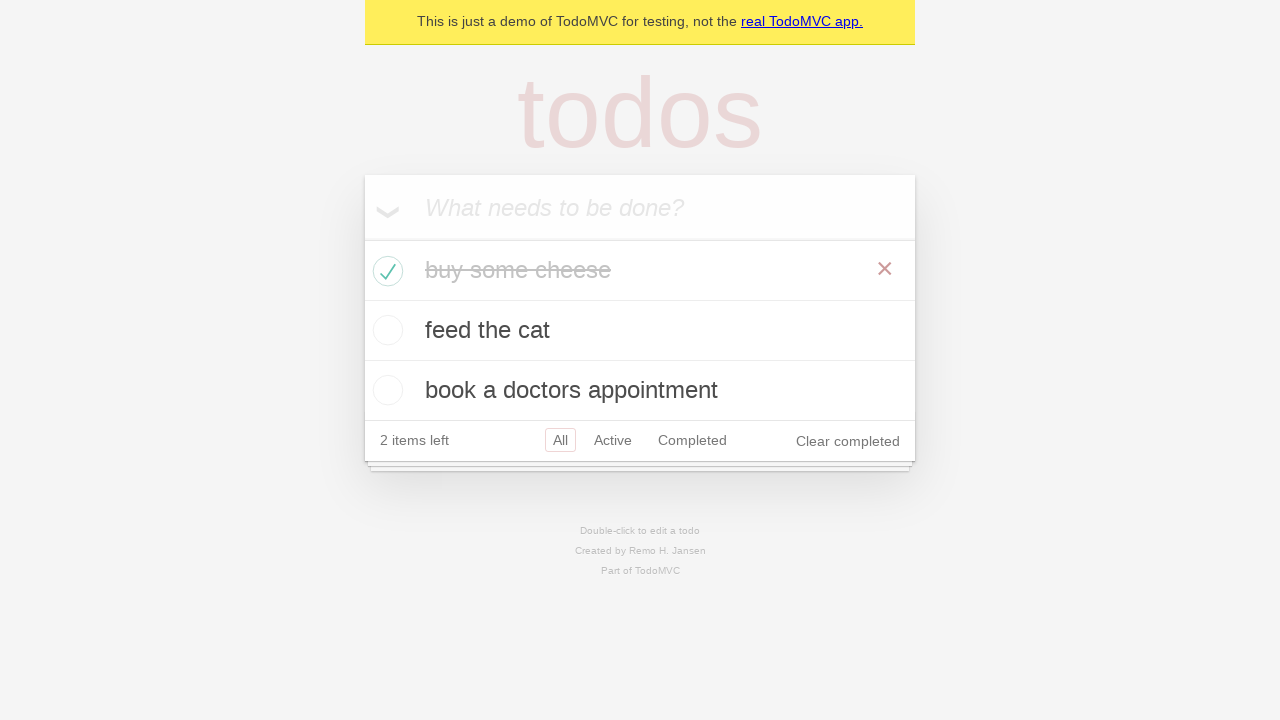

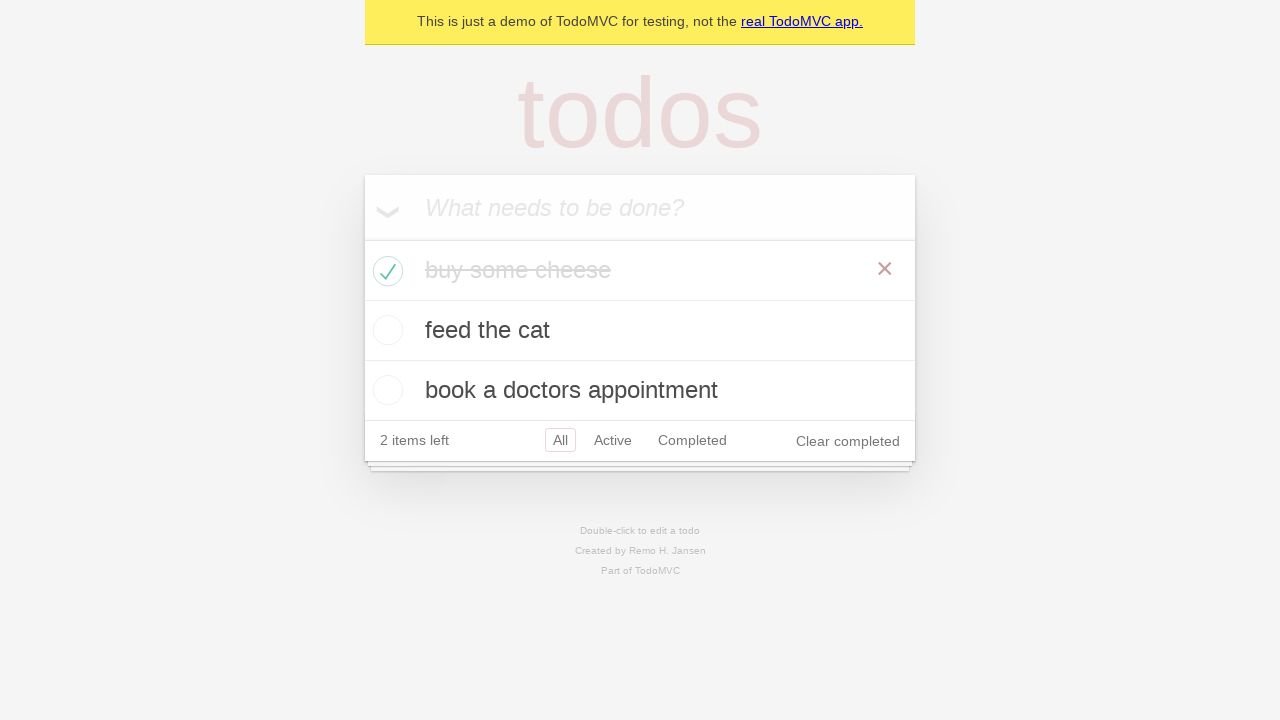